Tests adding jQuery Growl notifications to a page by injecting jQuery, jquery-growl script, and CSS, then displaying a notification message on the page.

Starting URL: http://the-internet.herokuapp.com

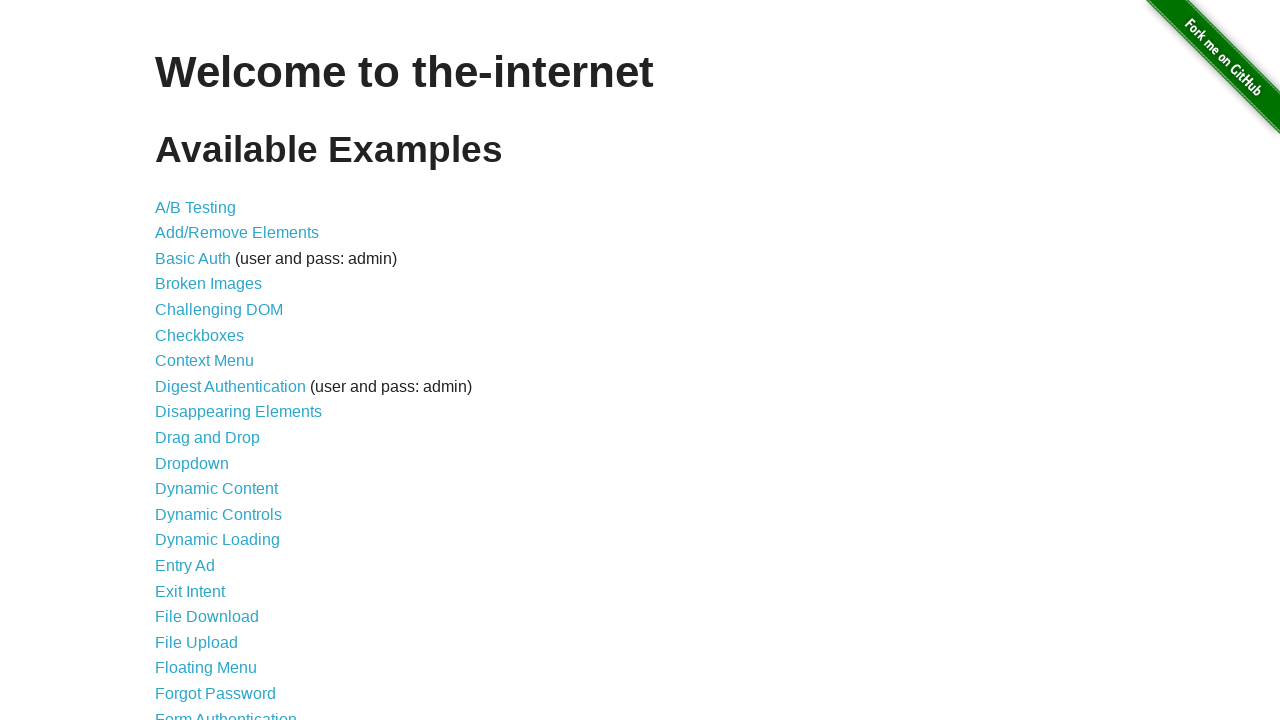

Injected jQuery script to page if not already present
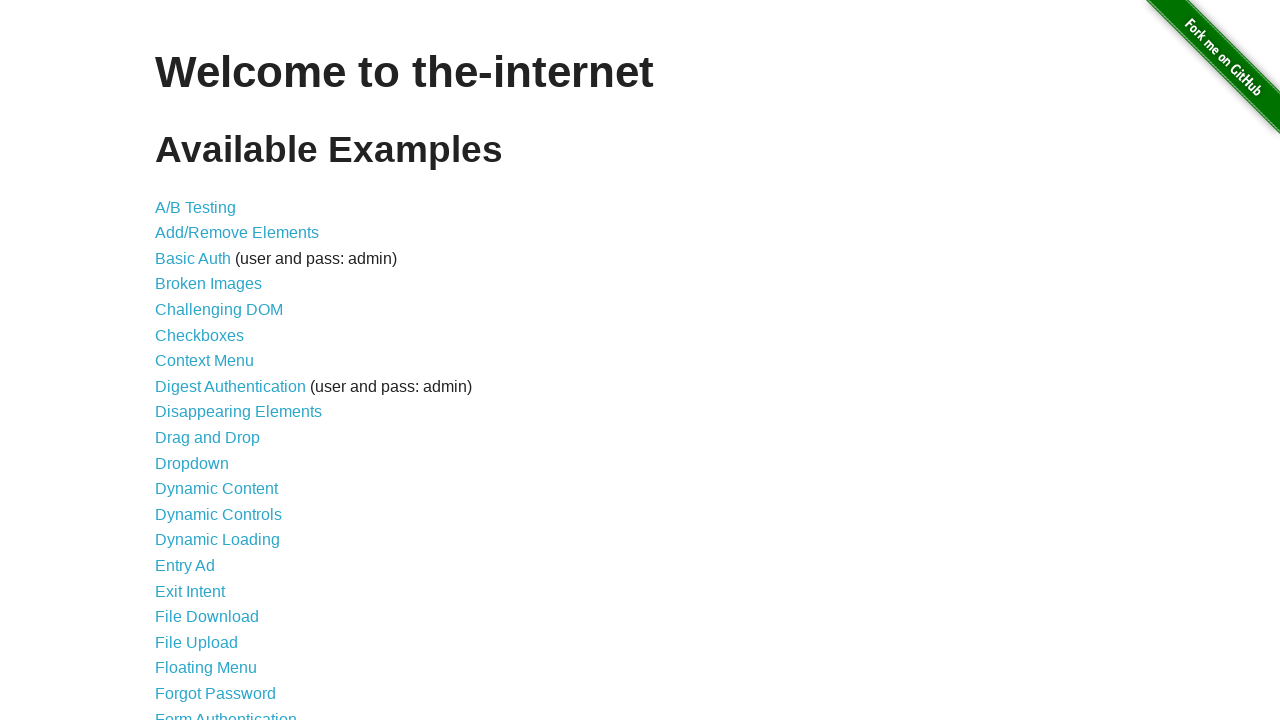

jQuery library loaded successfully
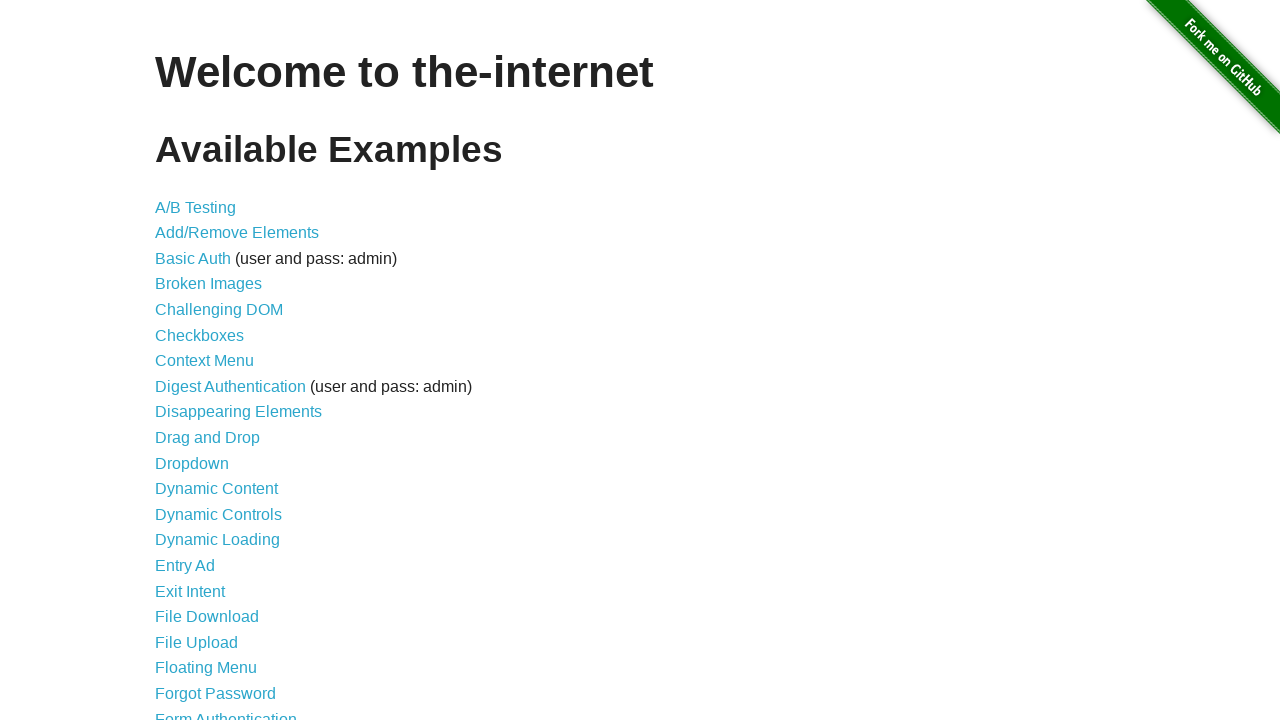

Injected jquery-growl JavaScript library
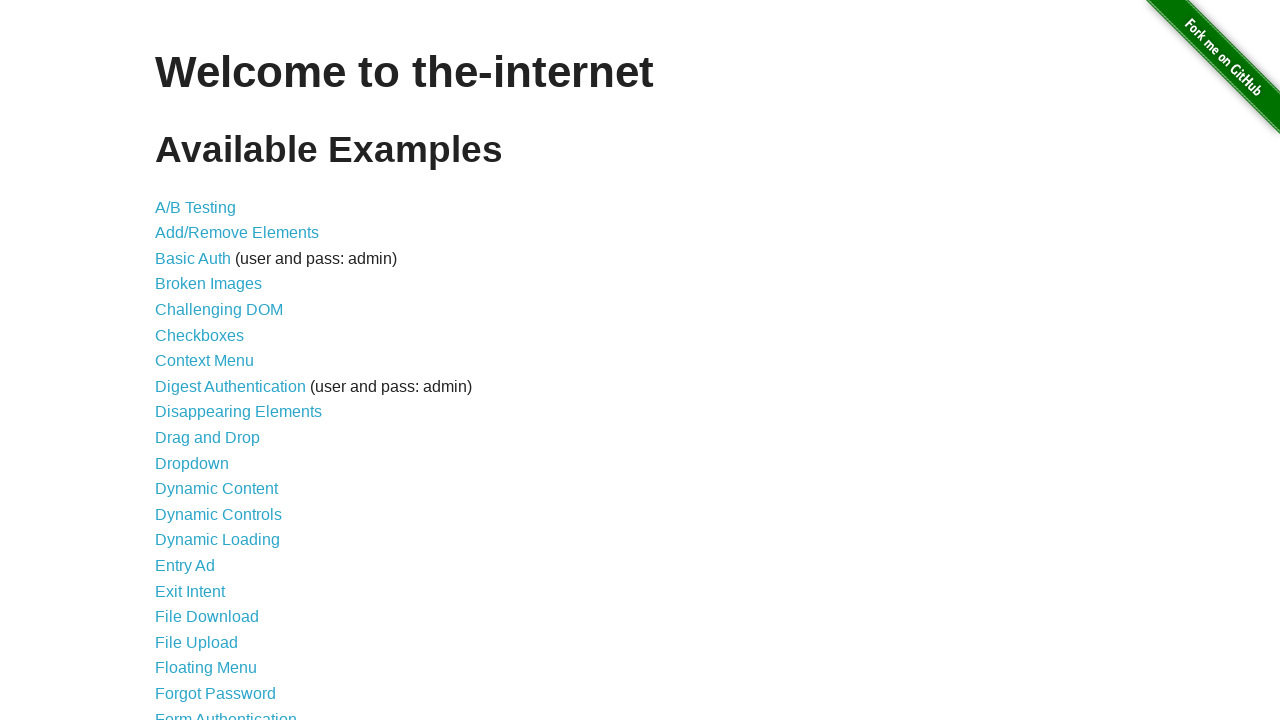

Injected jquery-growl CSS stylesheet
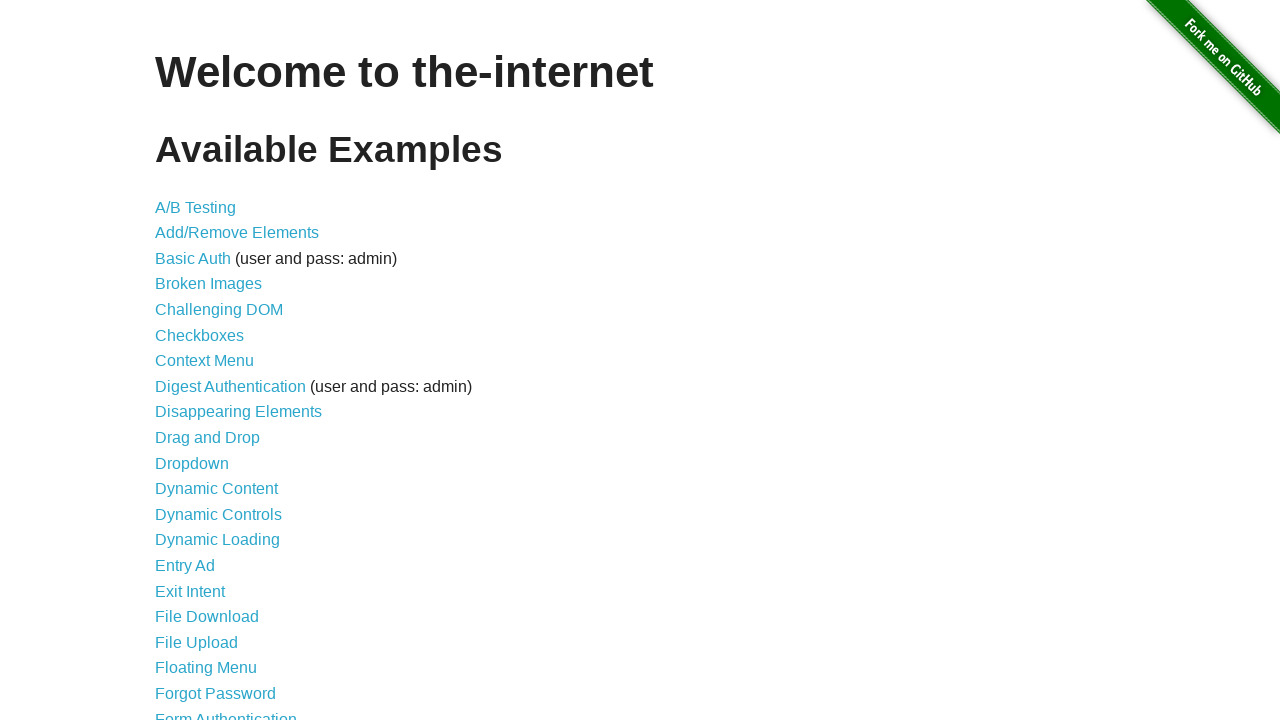

jQuery growl function is now available
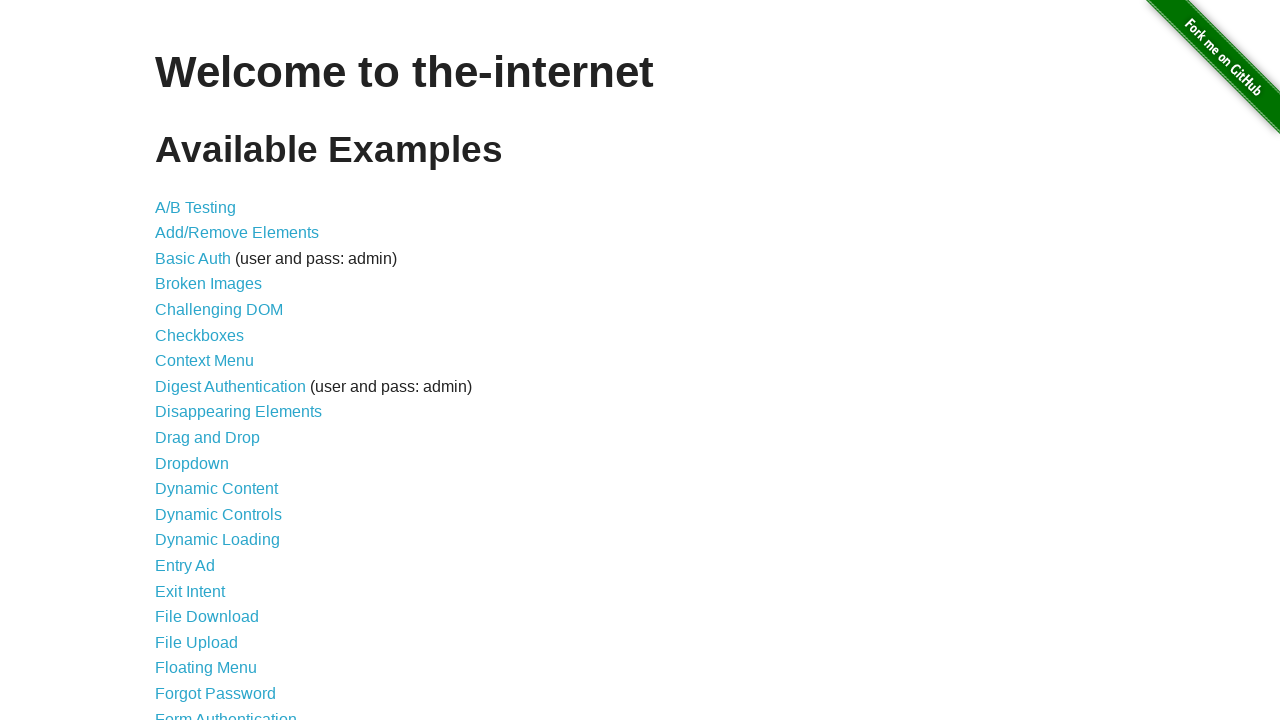

Displayed growl notification with title 'GET' and message '/'
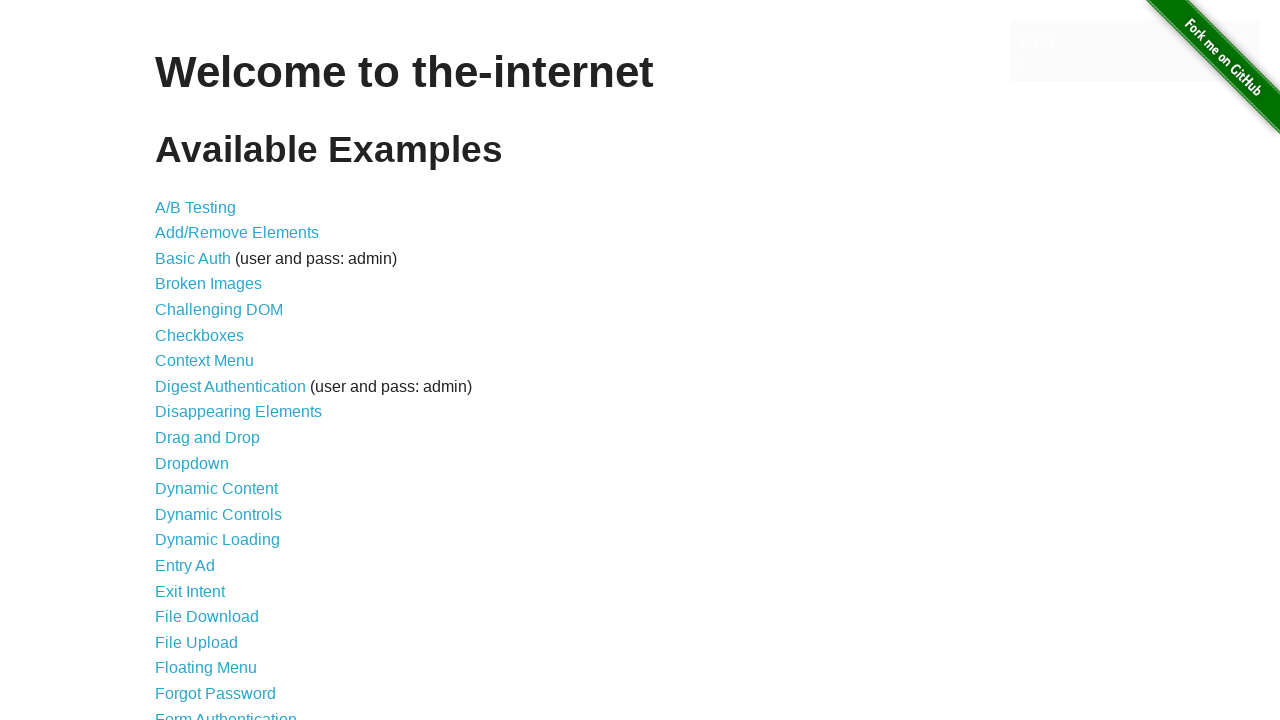

Growl notification element appeared on page
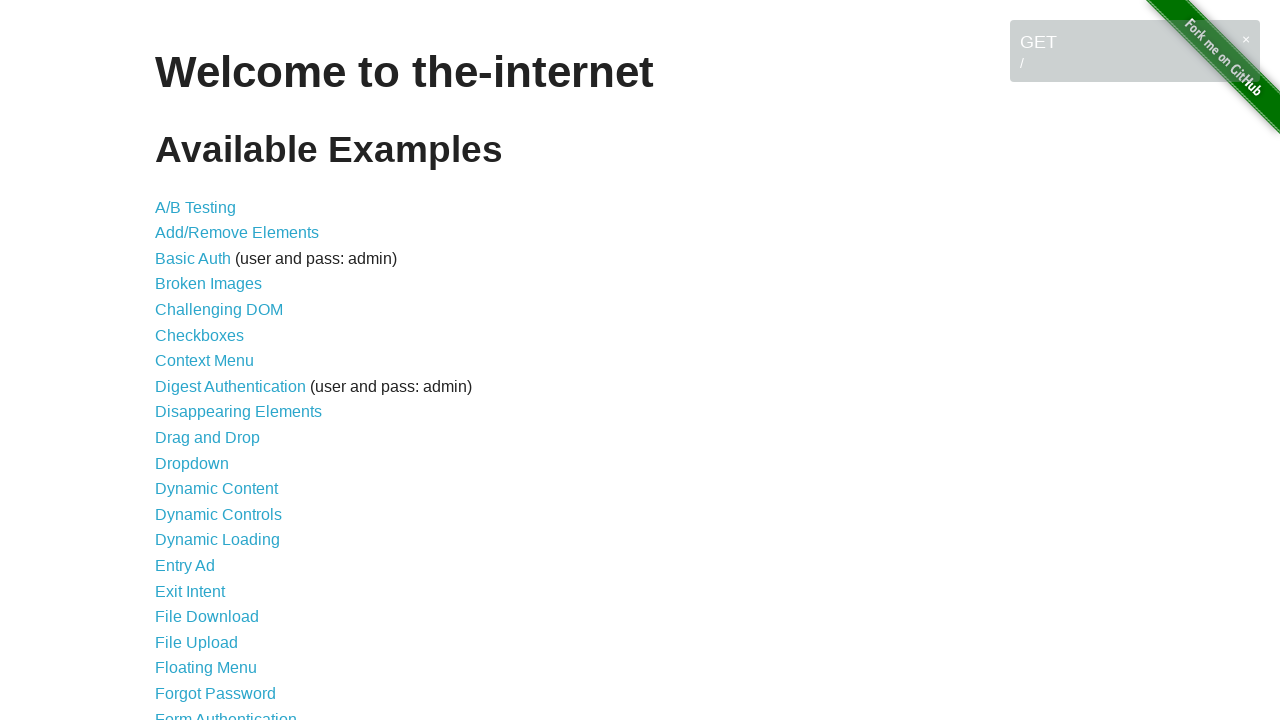

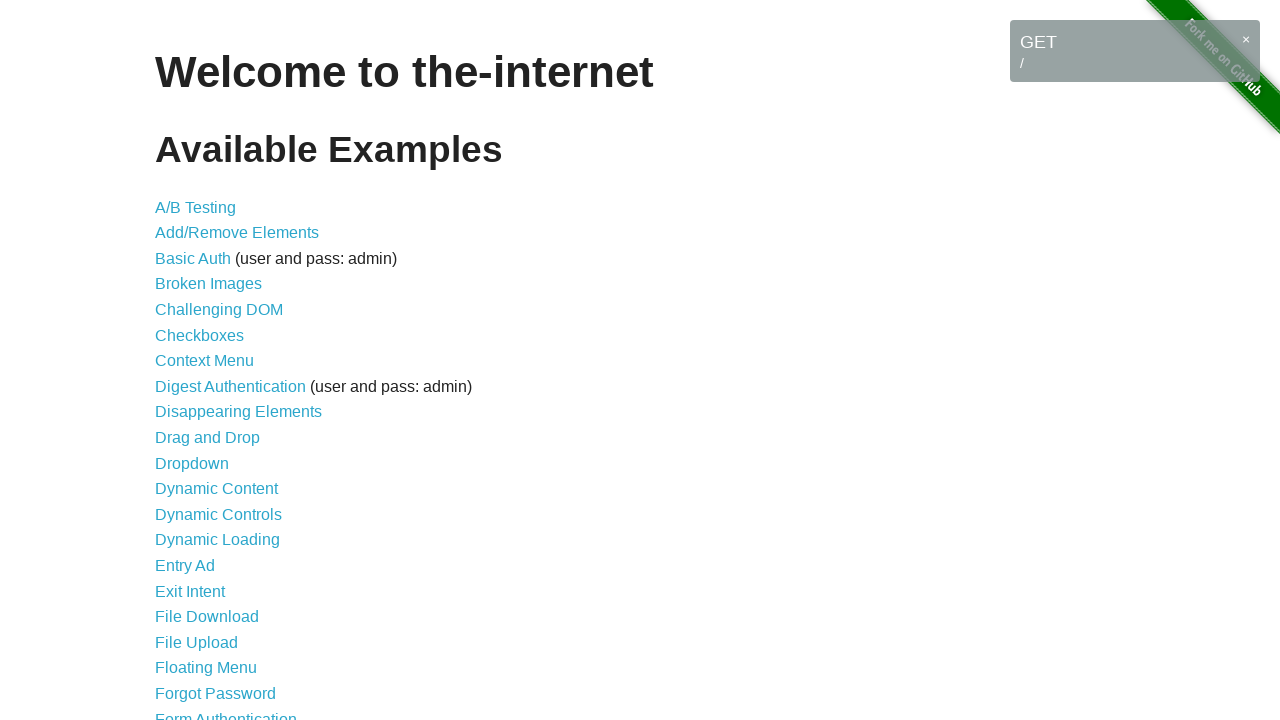